Tests file upload functionality by navigating to the upload page, uploading a test file, and verifying the upload was successful

Starting URL: https://the-internet.herokuapp.com/

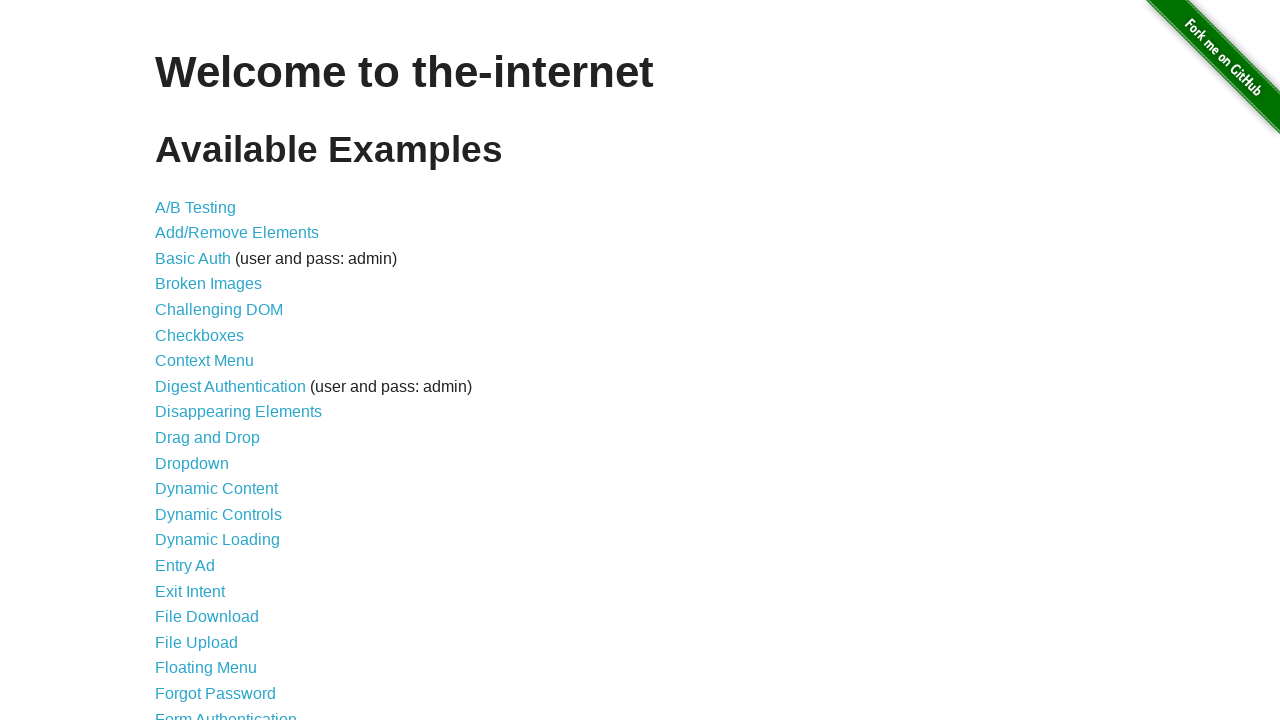

Clicked on the file upload link at (196, 642) on a[href='/upload']
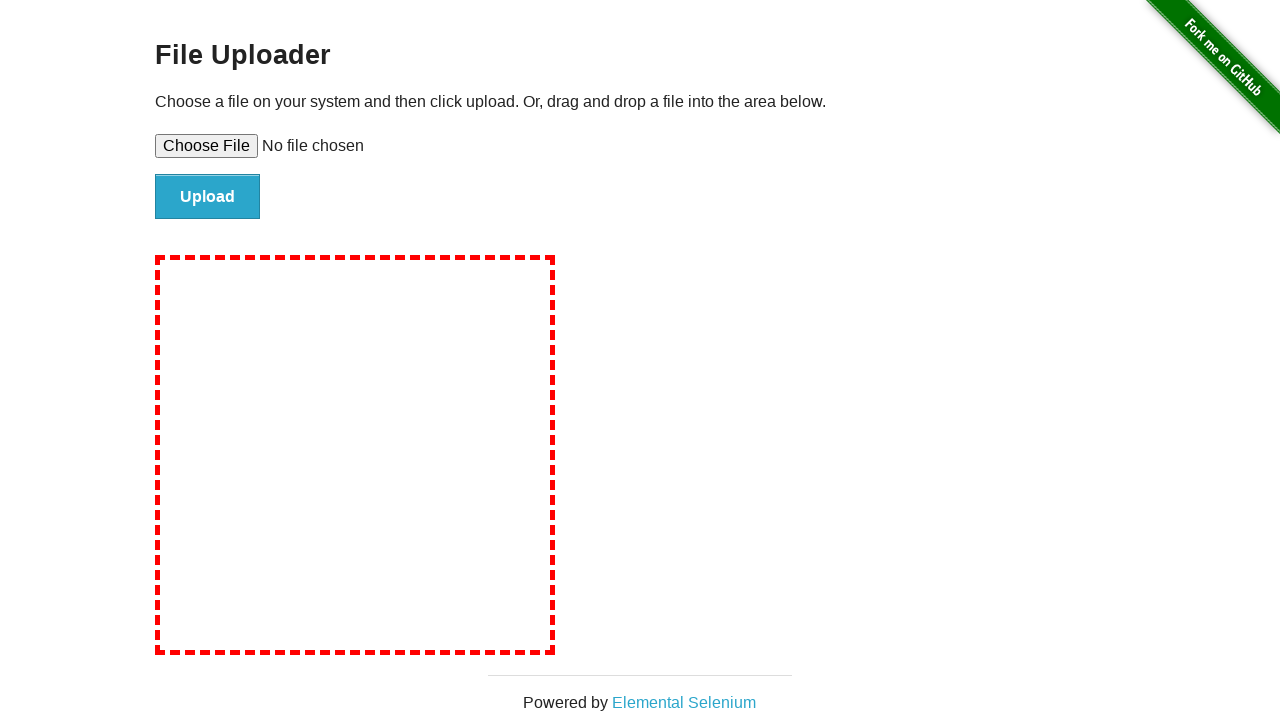

Upload page loaded and file input element is visible
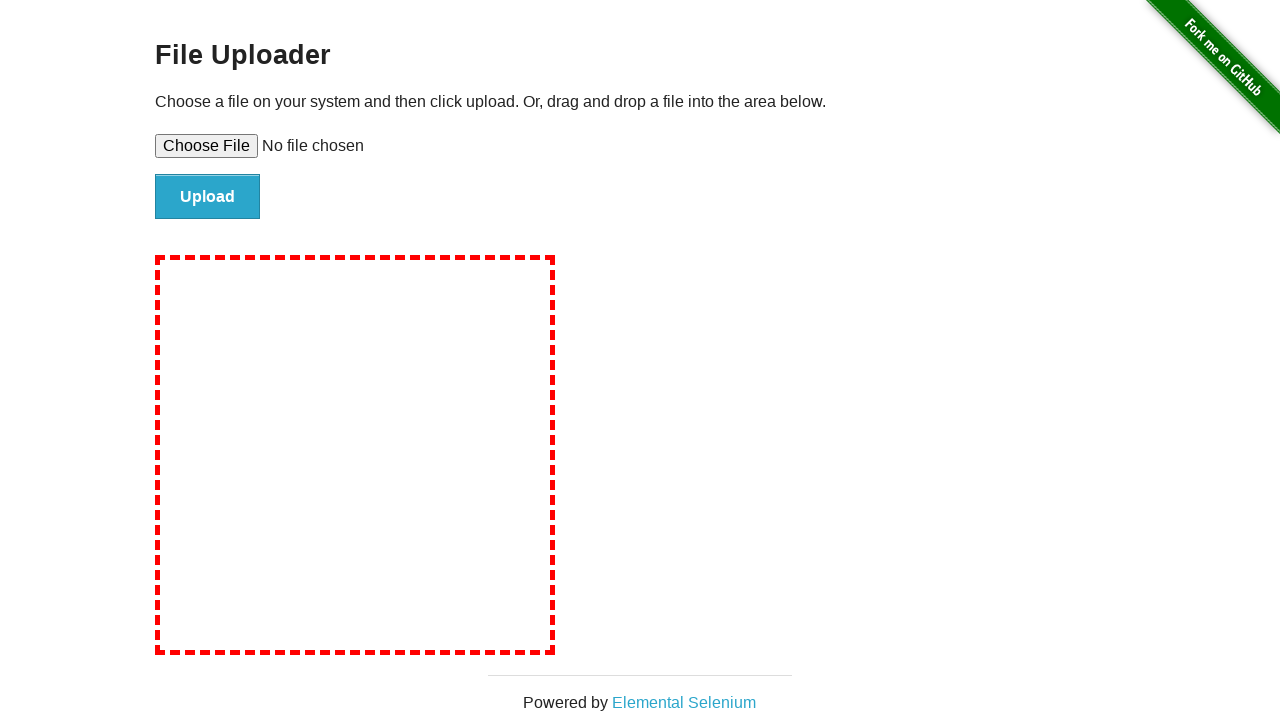

Created temporary test file with sample content
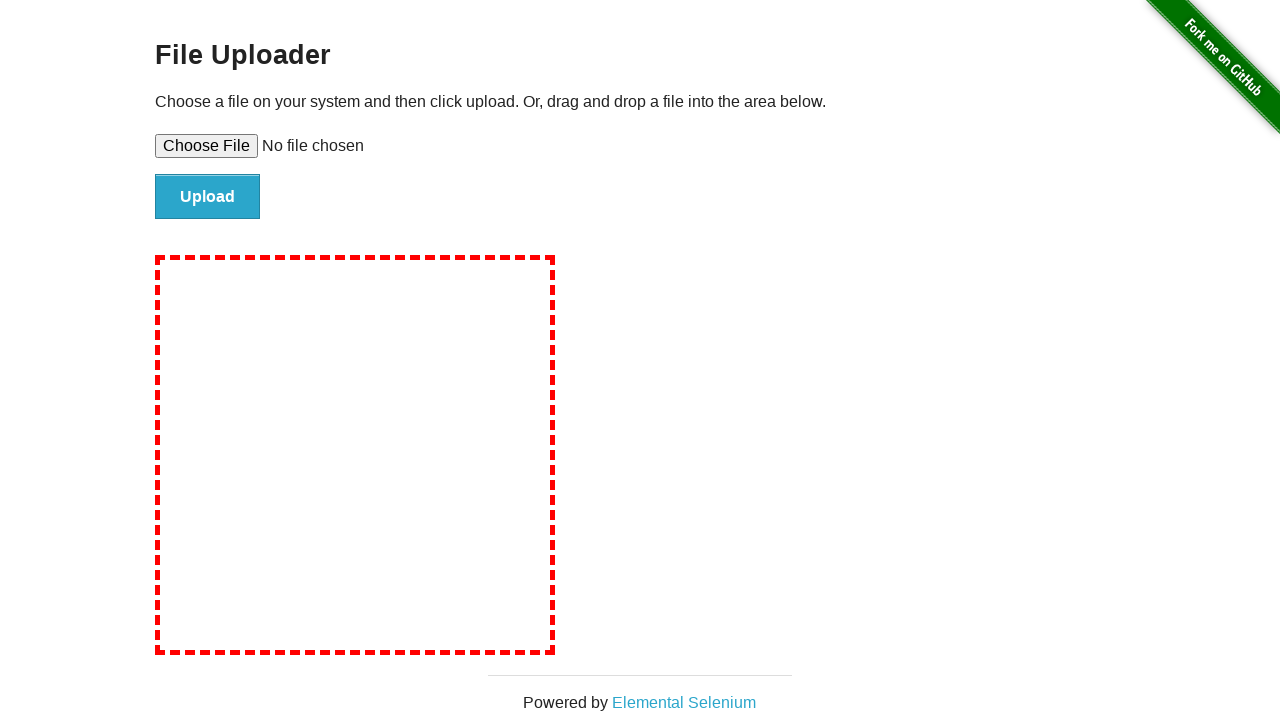

Selected test file for upload
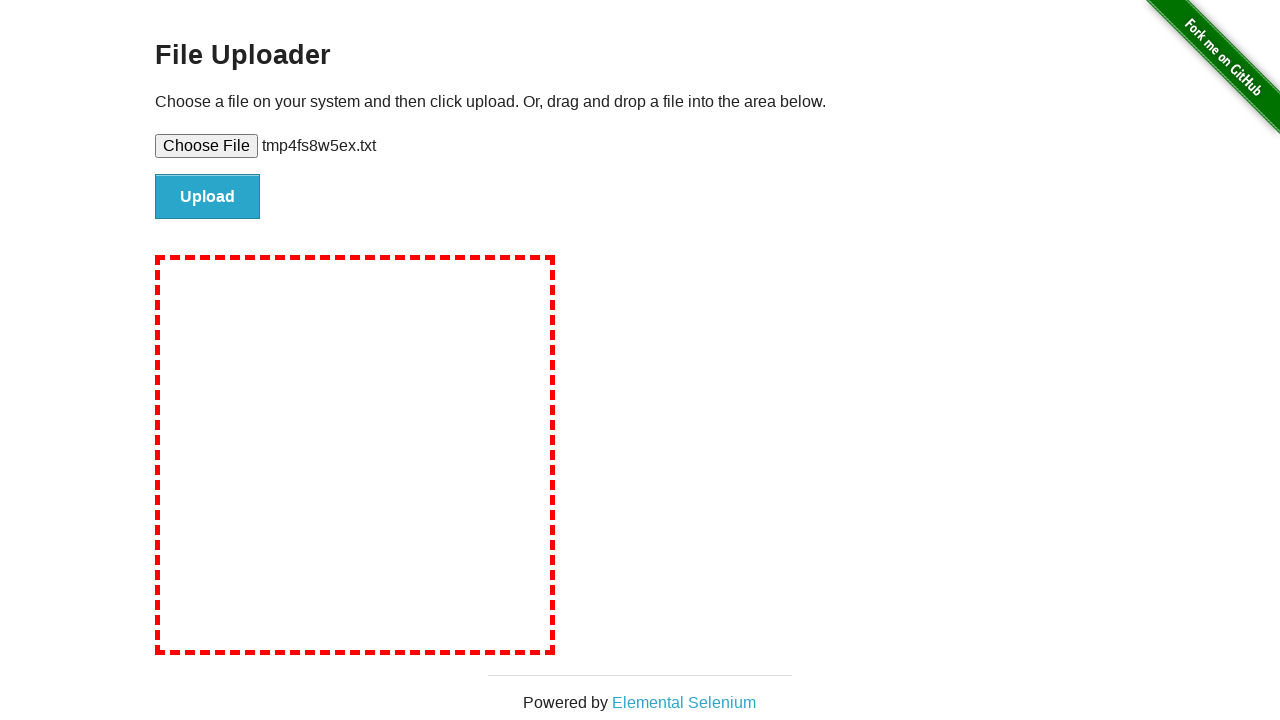

Clicked the file submit button to upload the file at (208, 197) on #file-submit
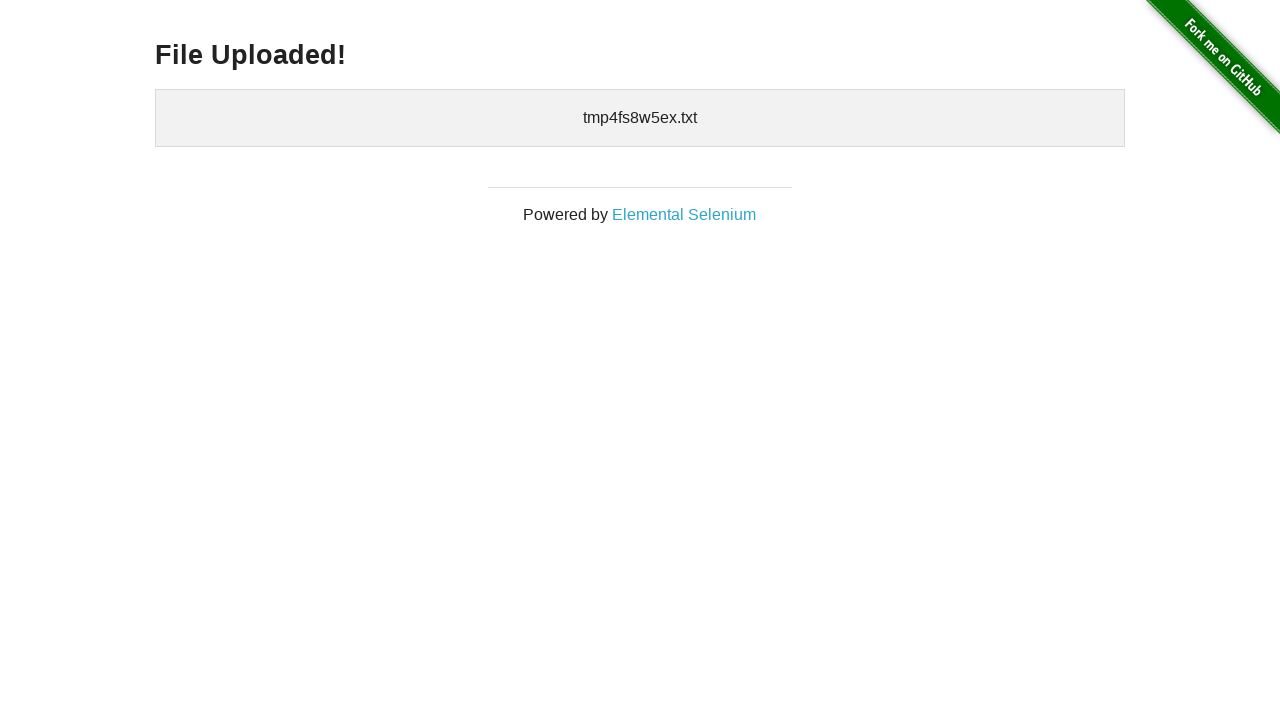

Upload completed and confirmation element is visible
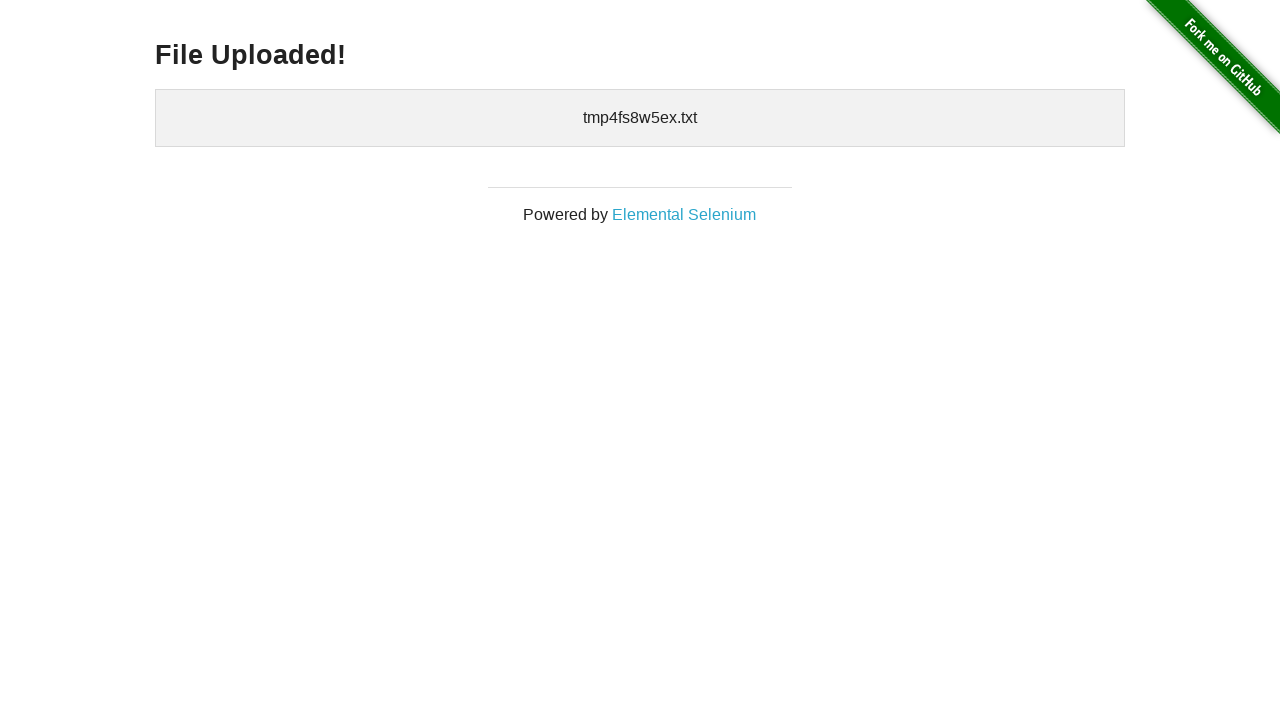

Cleaned up temporary test file
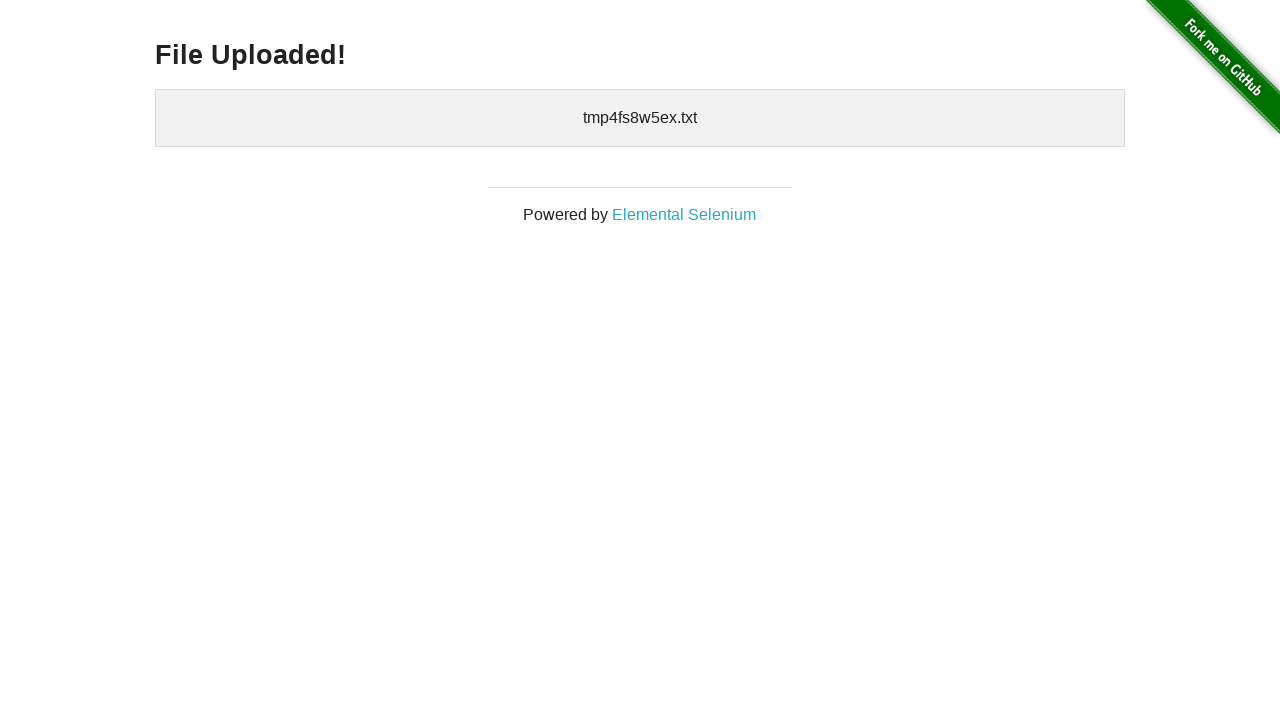

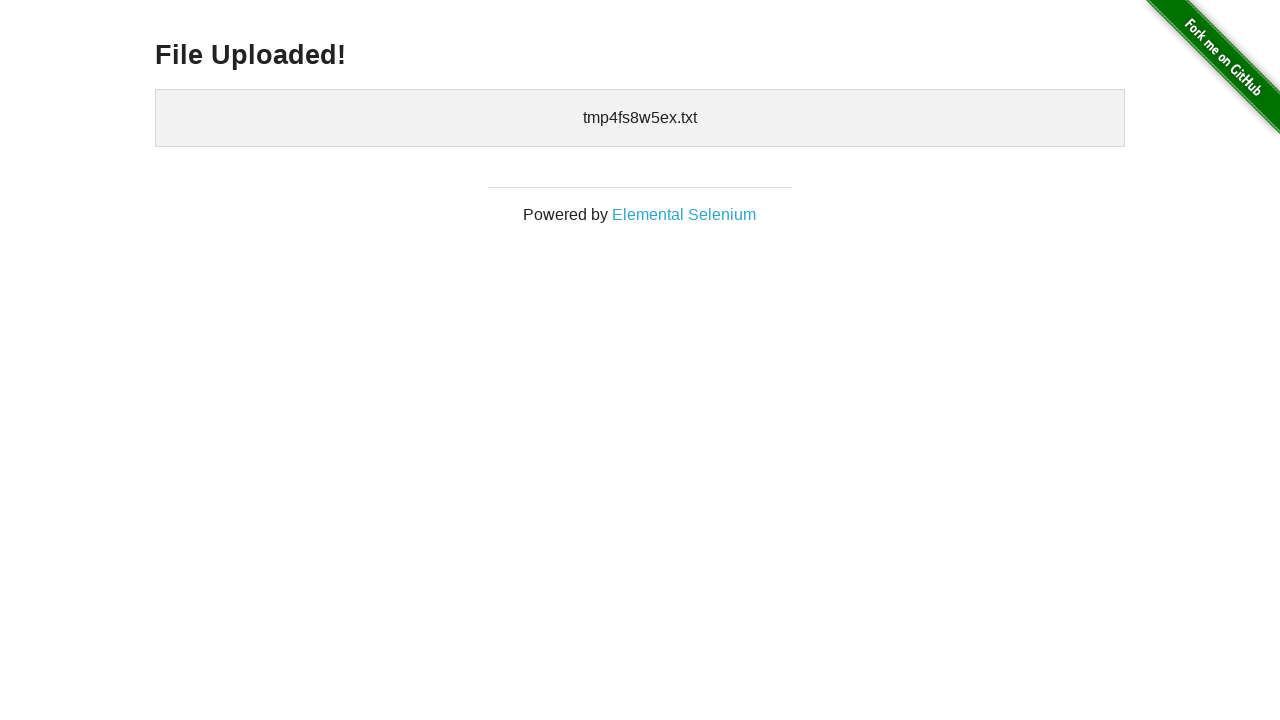